Tests table sorting functionality by clicking the first column header and verifying the vegetables are sorted alphabetically, then navigates through pagination to find an item containing "Rice"

Starting URL: https://rahulshettyacademy.com/seleniumPractise/#/offers

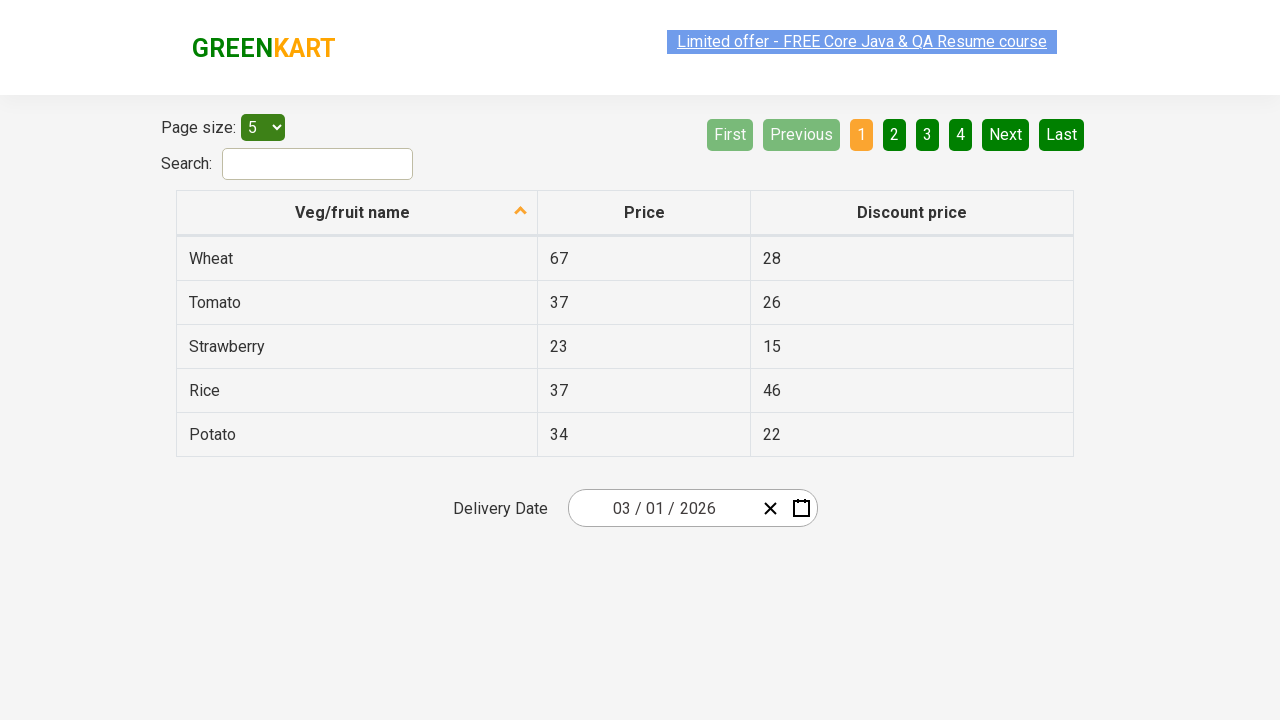

Waited 3 seconds for page to load
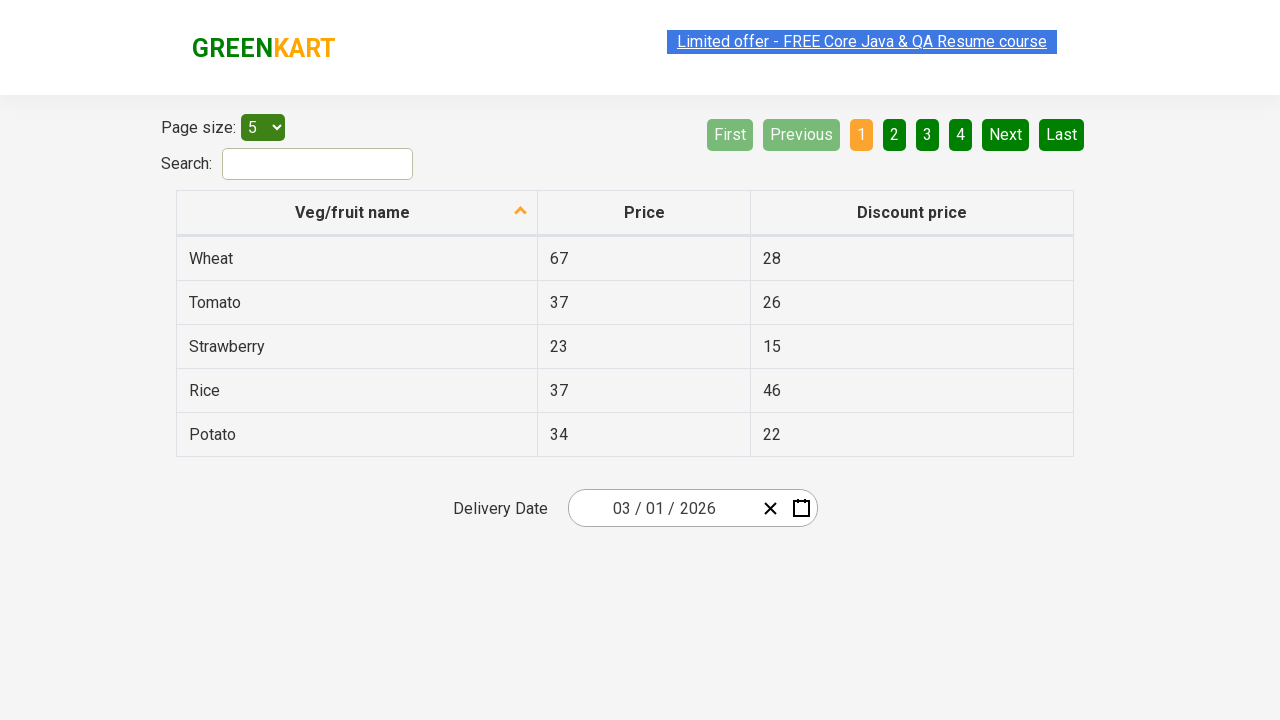

Clicked first column header to sort table at (357, 213) on xpath=//tr/th[1]
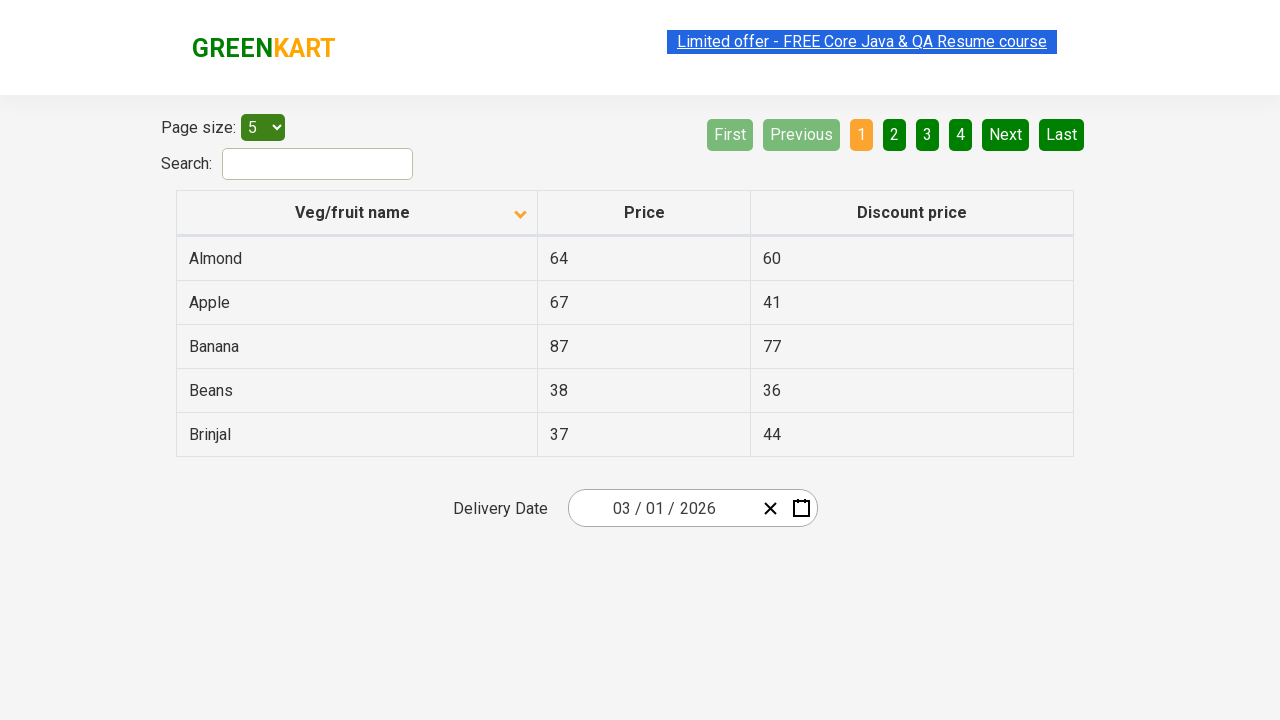

Table sorted and first column cell selector appeared
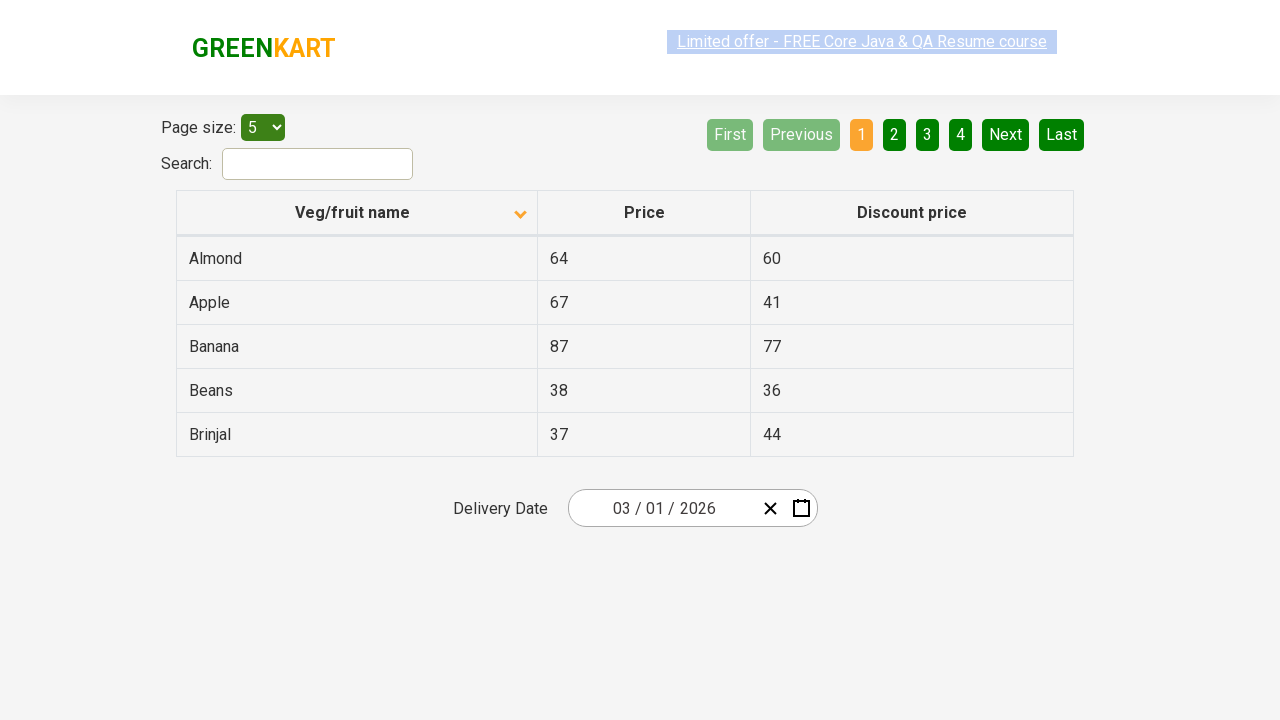

Retrieved all vegetable name elements from first column
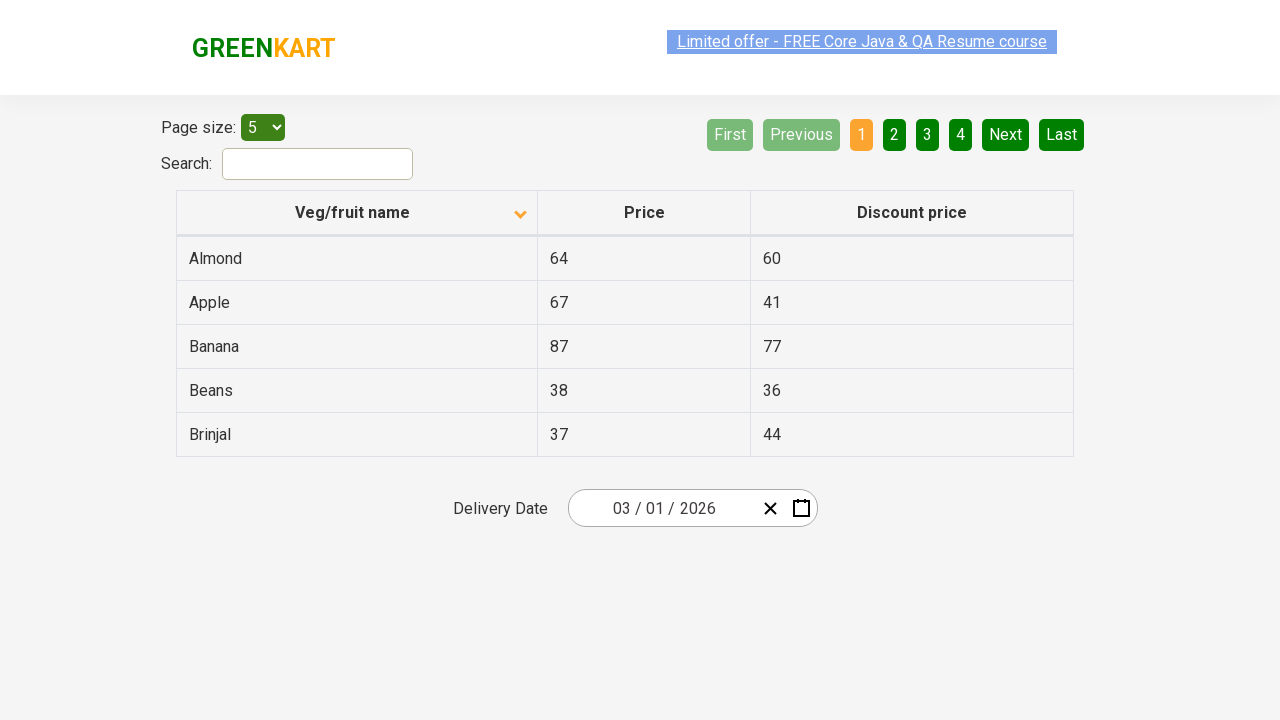

Extracted 5 vegetable names from table
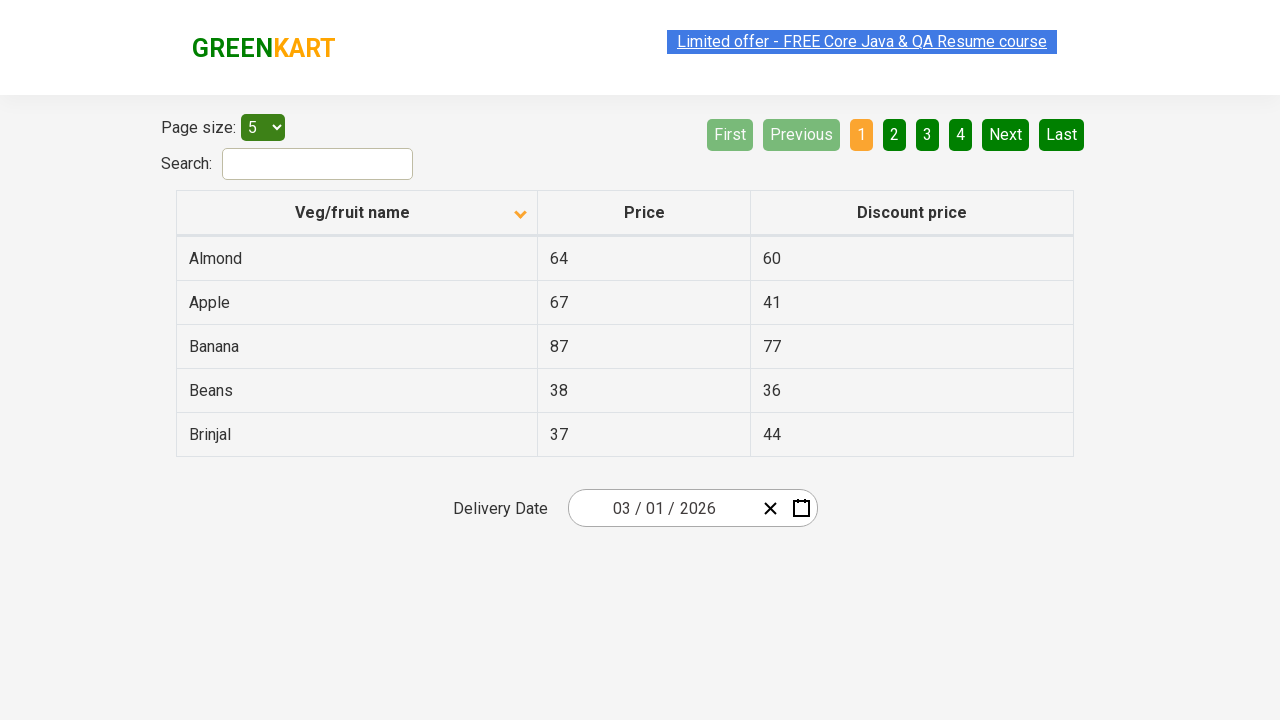

Created alphabetically sorted list for verification
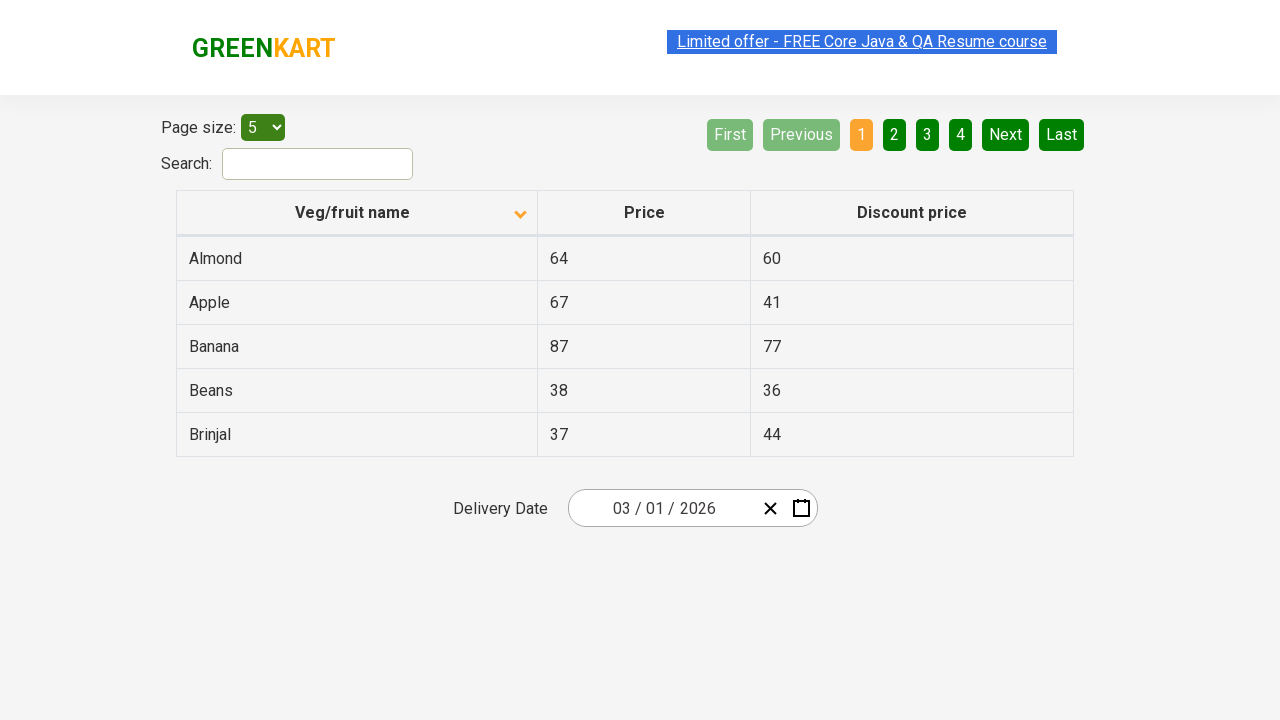

Verified vegetables are sorted alphabetically
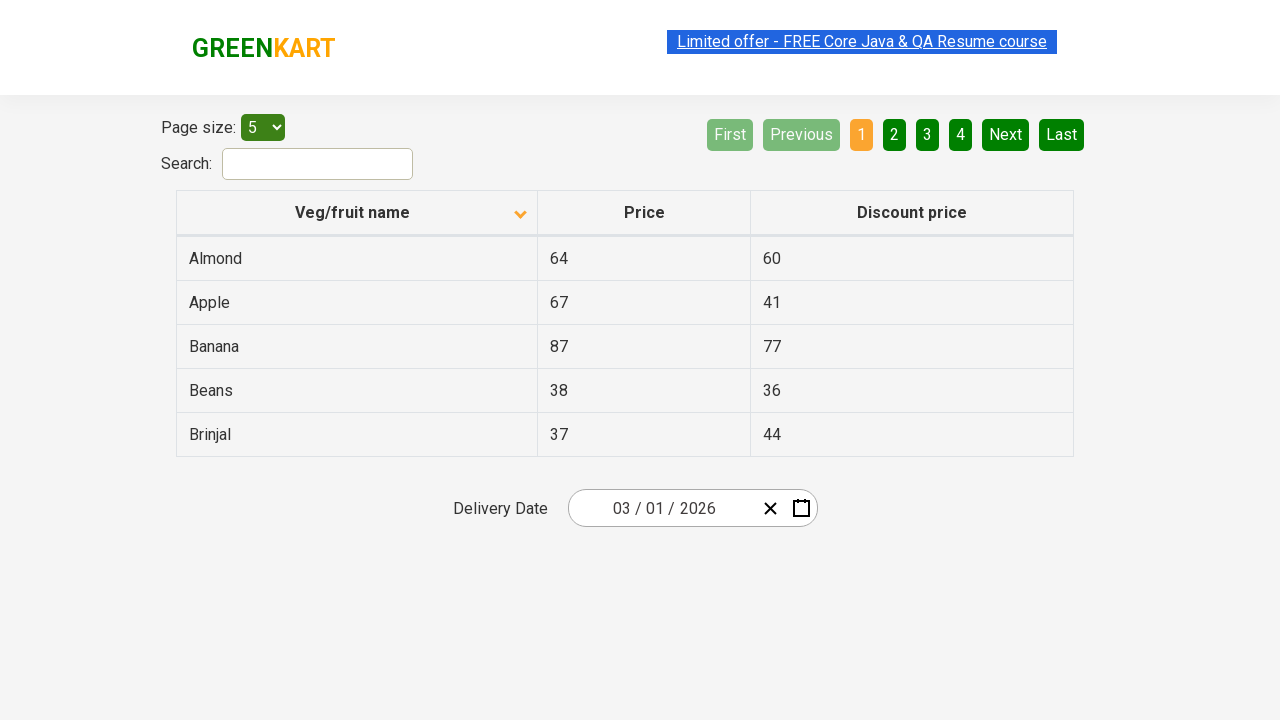

Retrieved all rows from current page to search for Rice
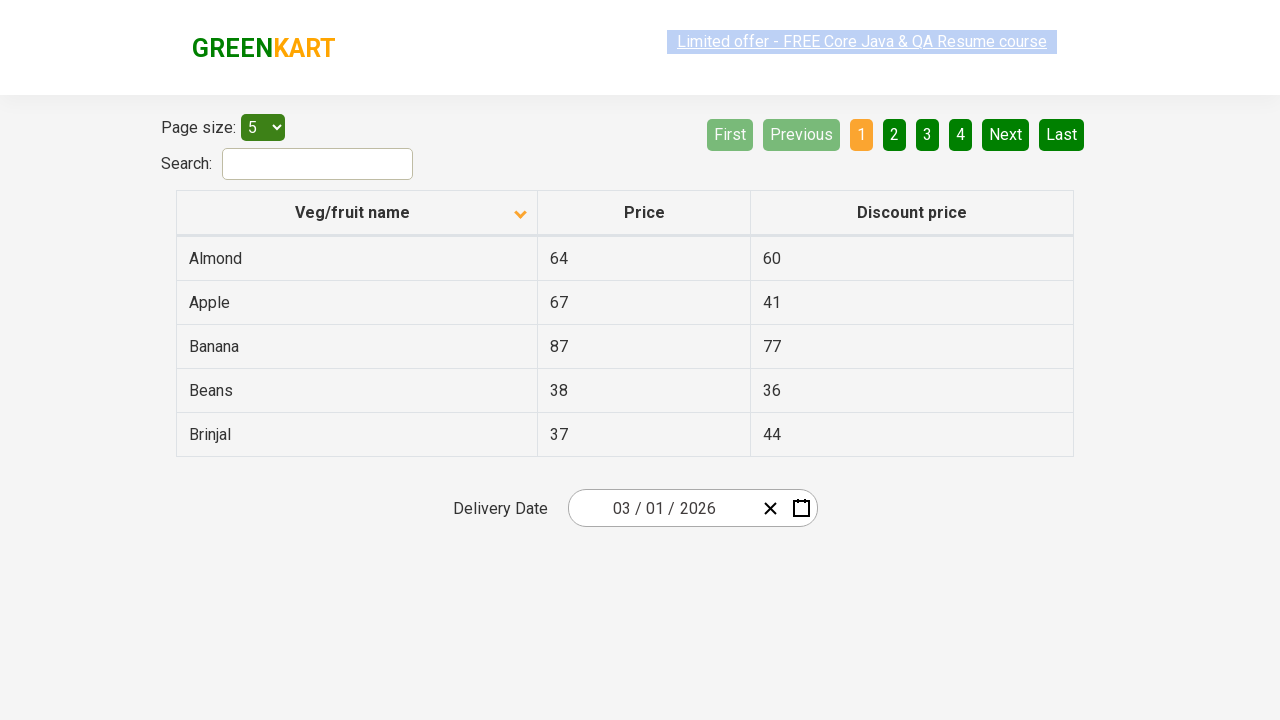

Clicked Next button to navigate to next page at (1006, 134) on xpath=//a[@aria-label='Next']
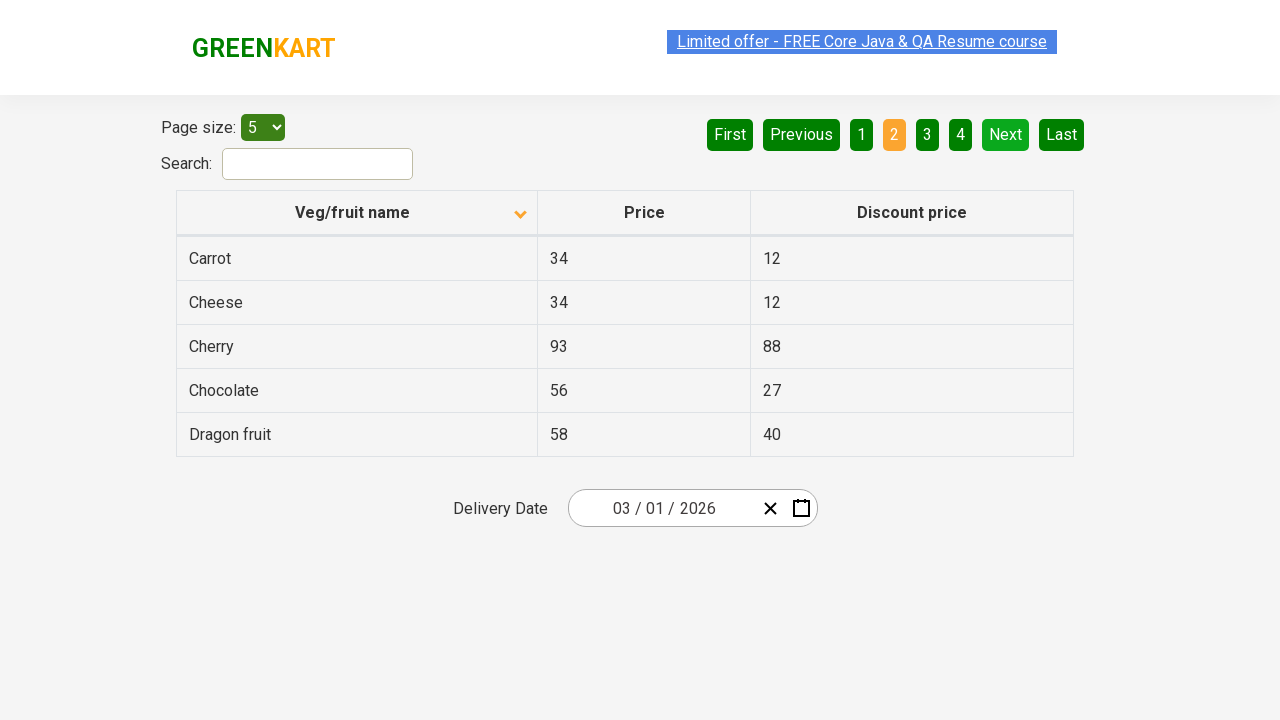

Waited for next page to load
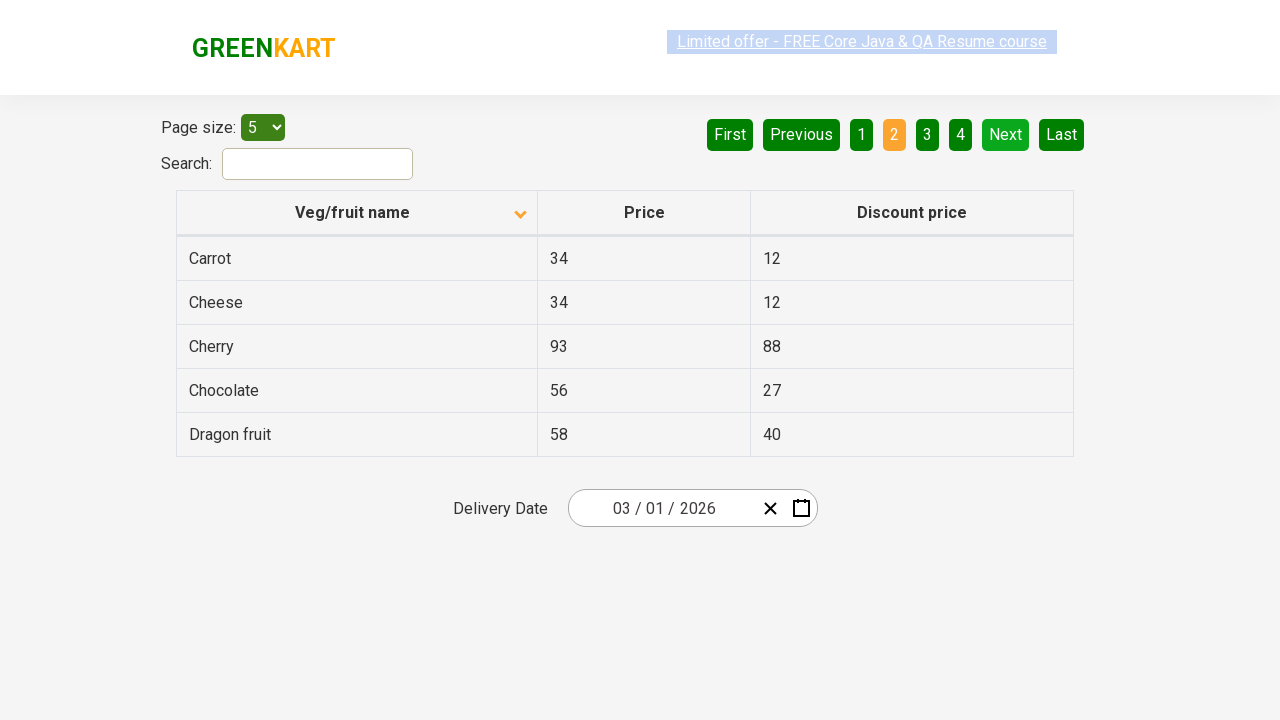

Retrieved all rows from current page to search for Rice
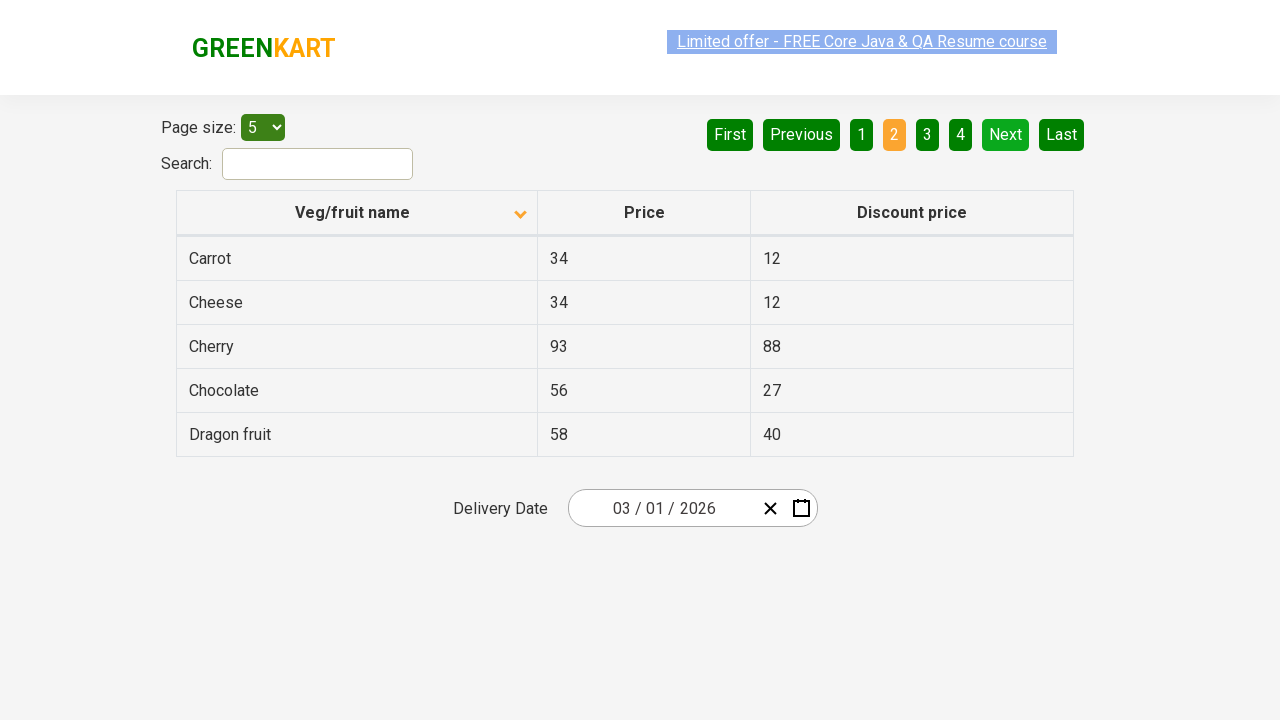

Clicked Next button to navigate to next page at (1006, 134) on xpath=//a[@aria-label='Next']
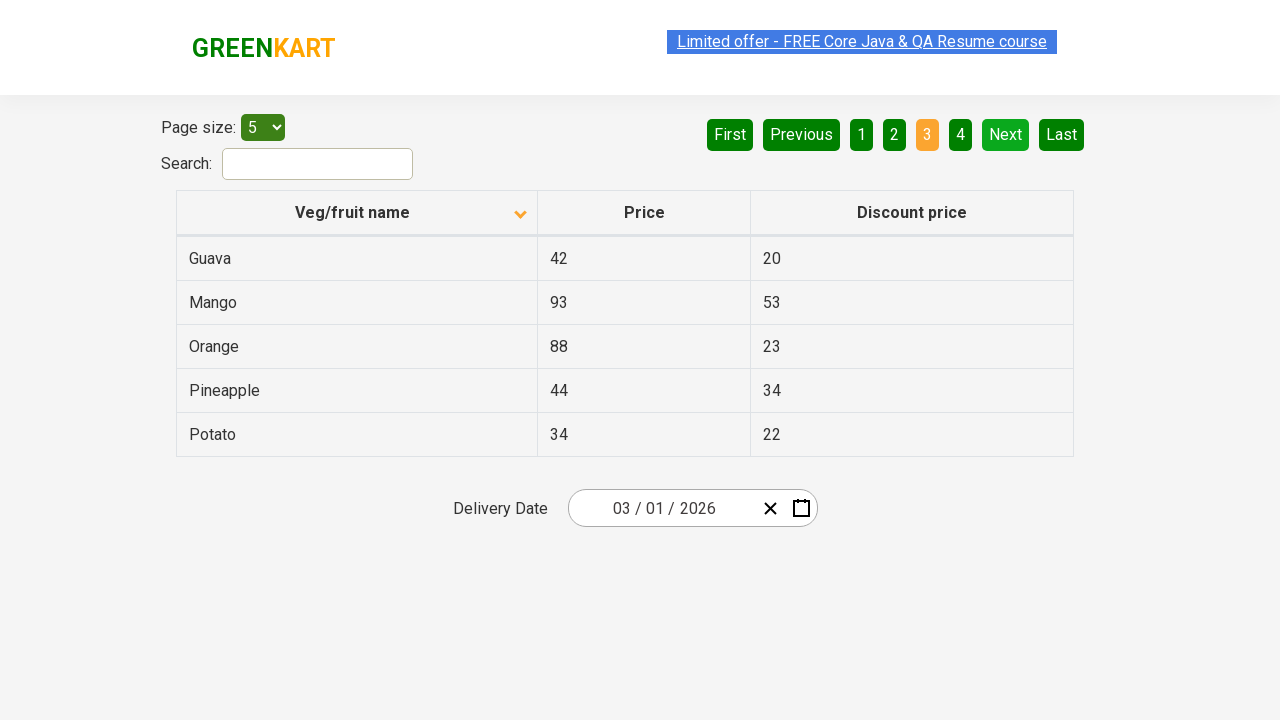

Waited for next page to load
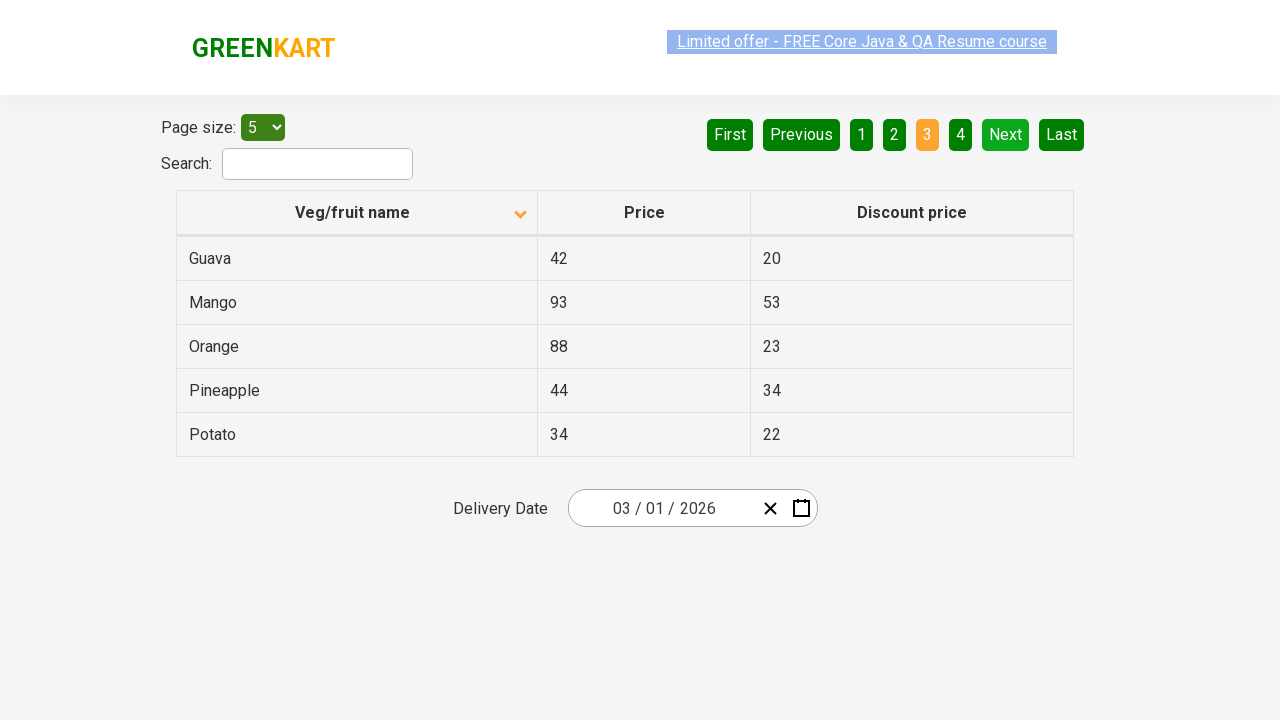

Retrieved all rows from current page to search for Rice
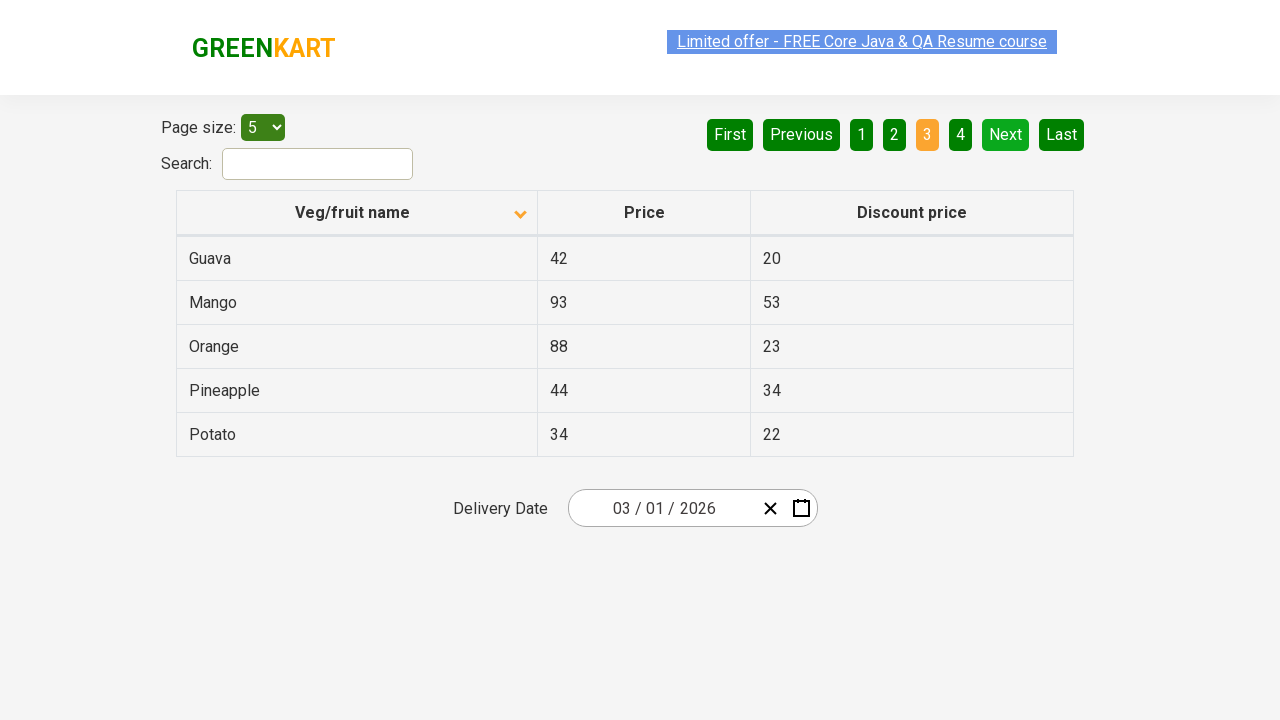

Clicked Next button to navigate to next page at (1006, 134) on xpath=//a[@aria-label='Next']
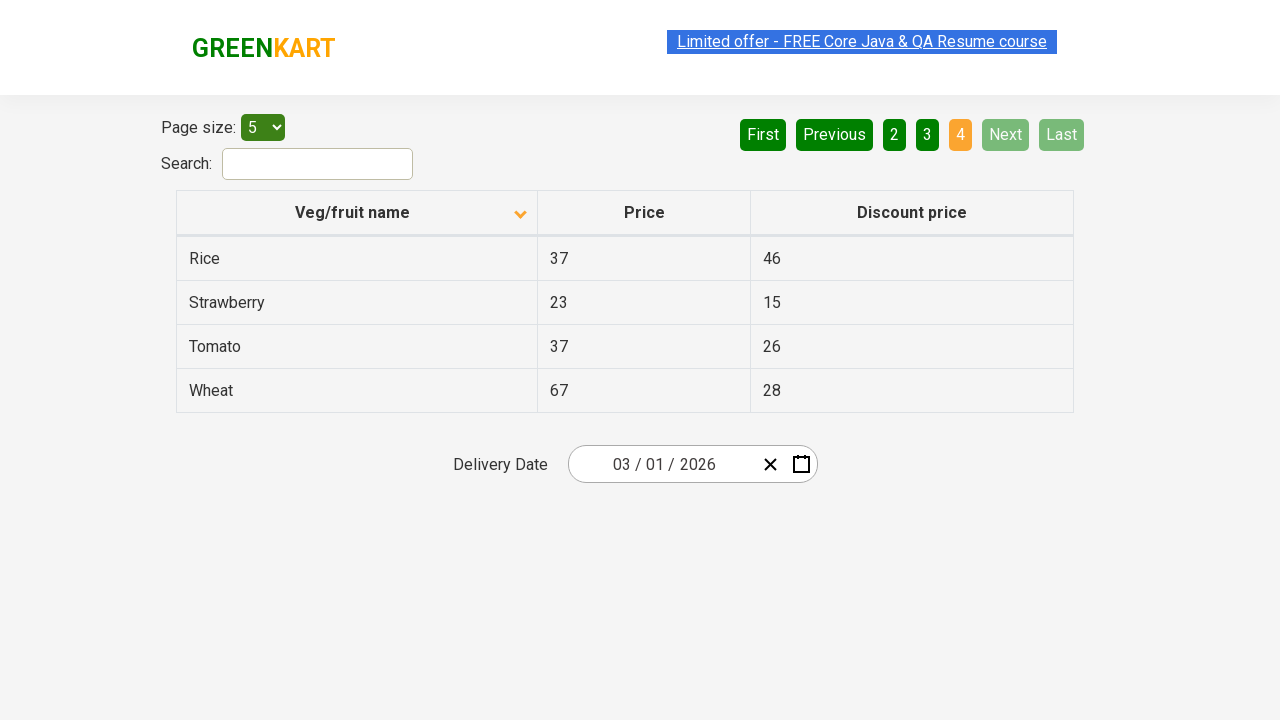

Waited for next page to load
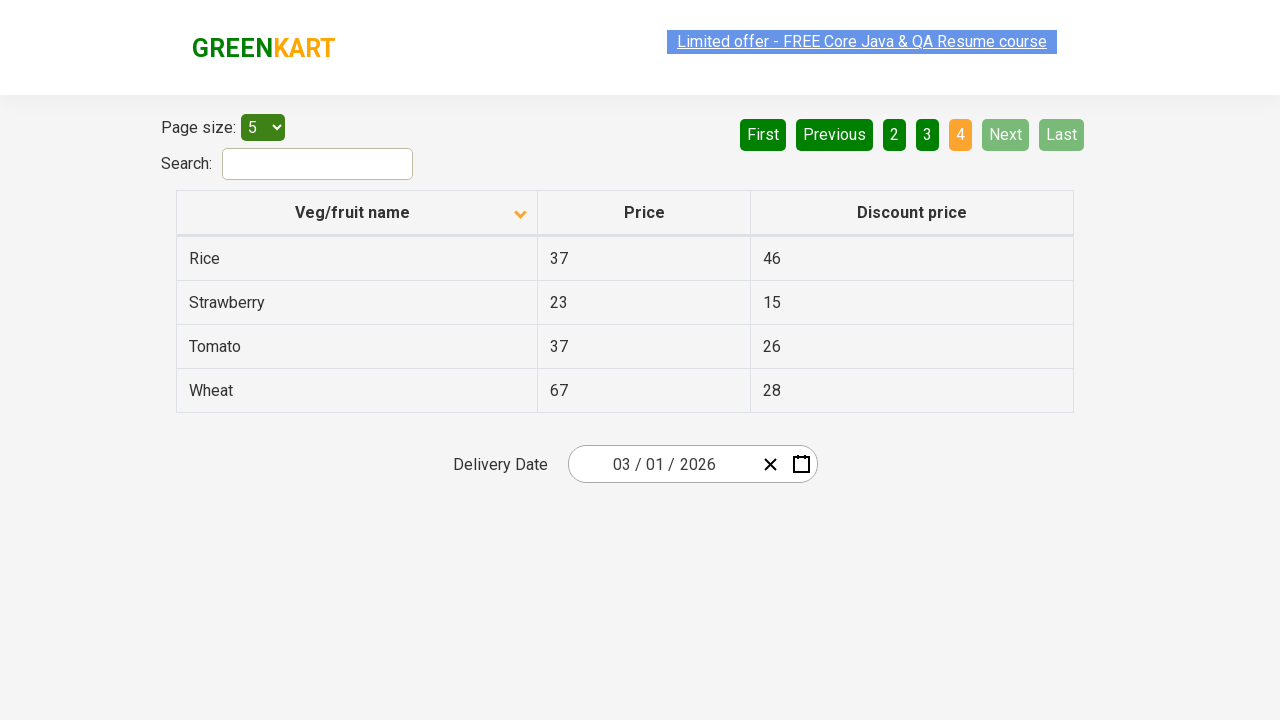

Retrieved all rows from current page to search for Rice
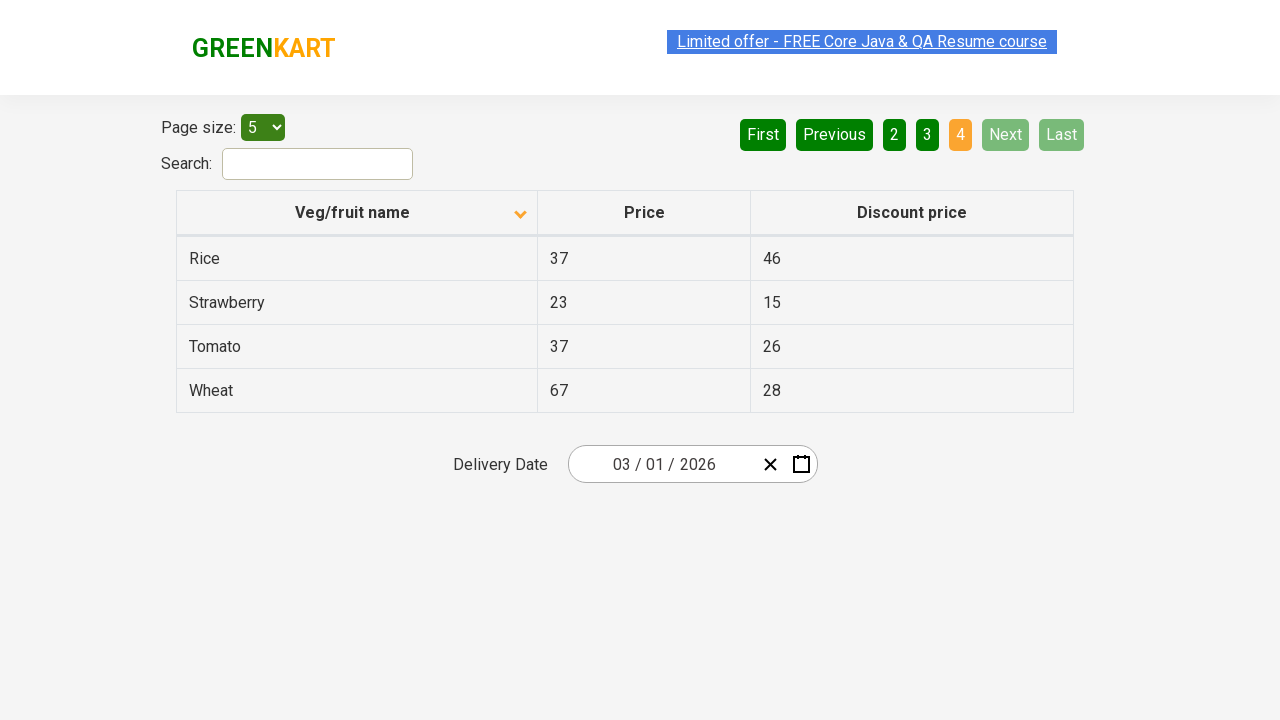

Found item containing 'Rice' in table
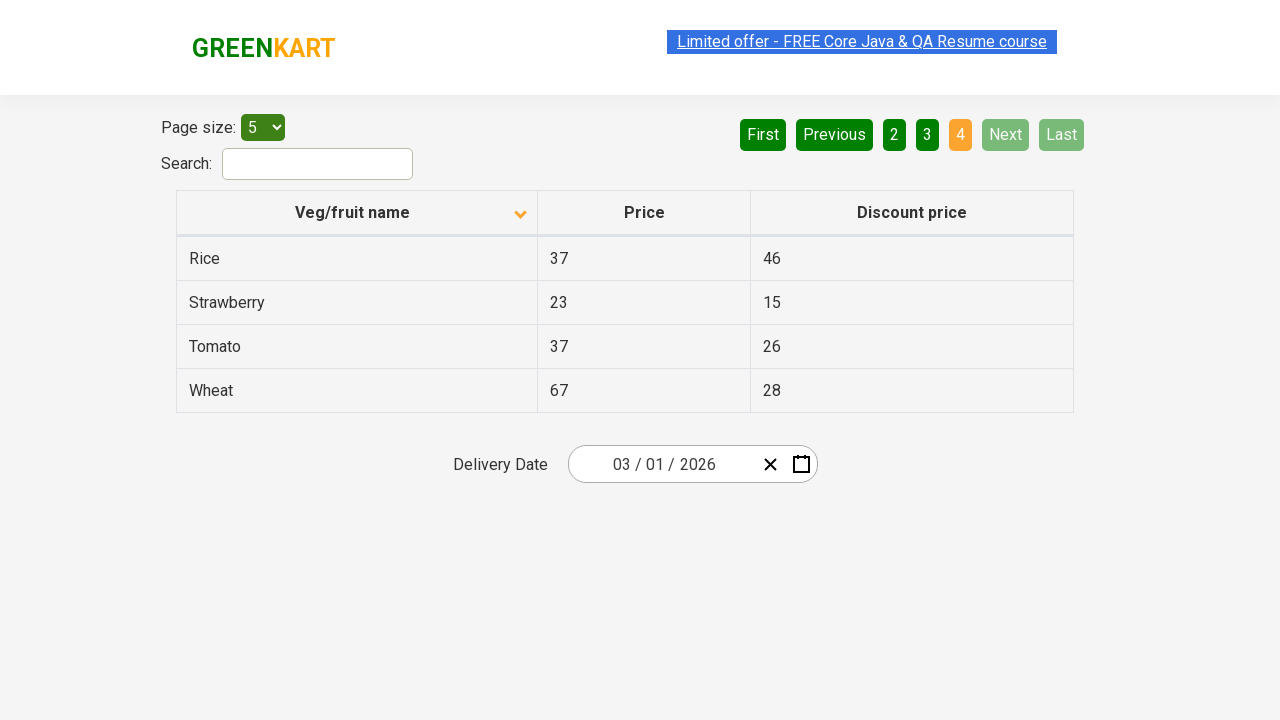

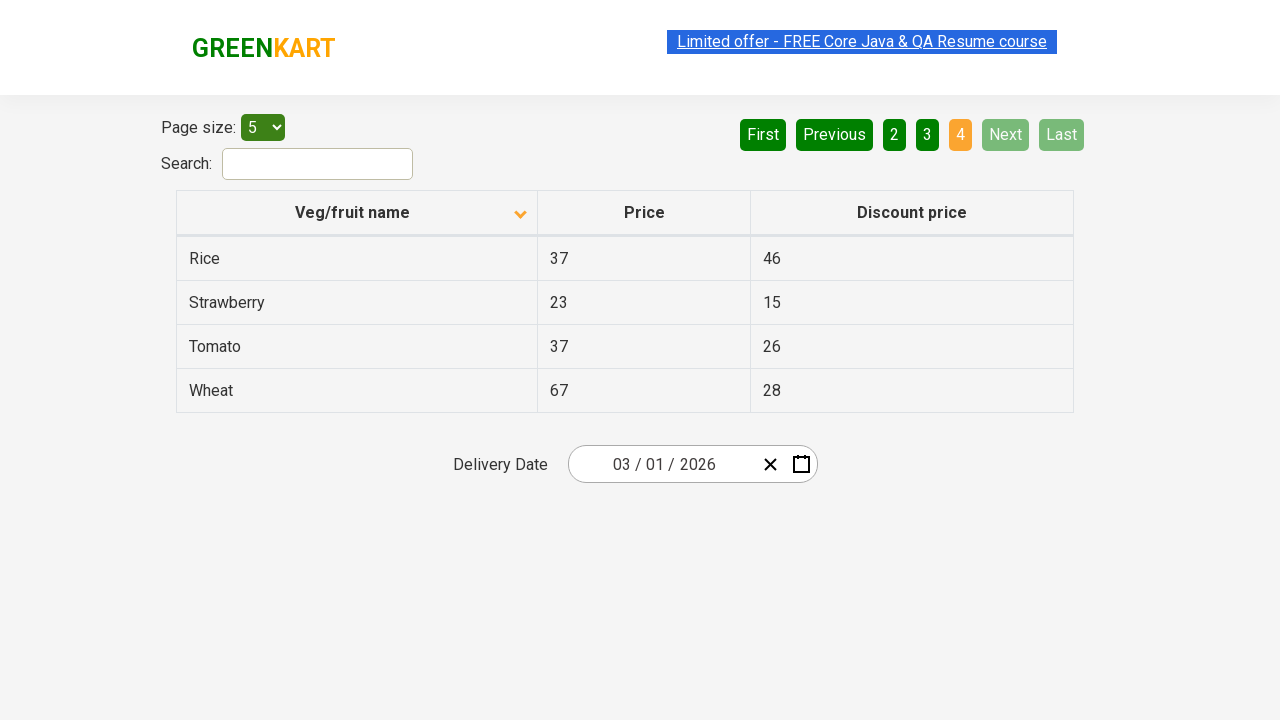